Tests navigation using partial link text to click on 'Example 1' link

Starting URL: https://the-internet.herokuapp.com/dynamic_loading

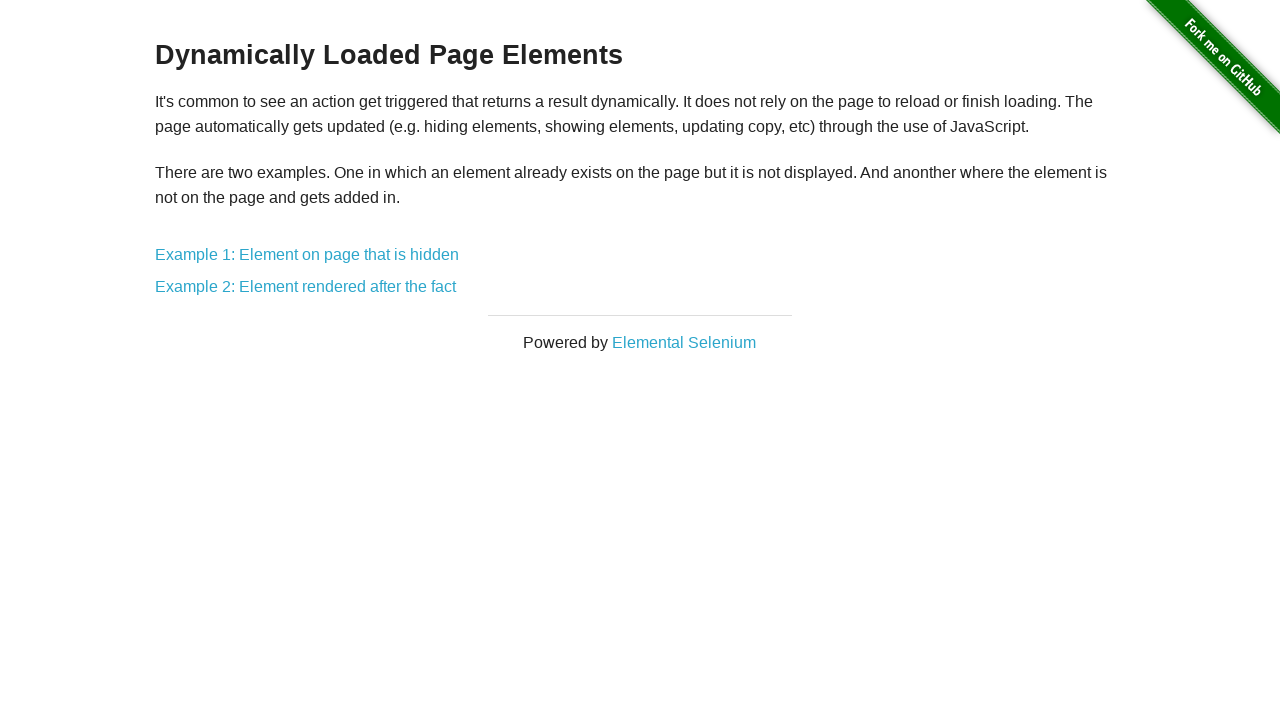

Clicked on 'Example 1' link using partial link text at (307, 255) on text=Example 1
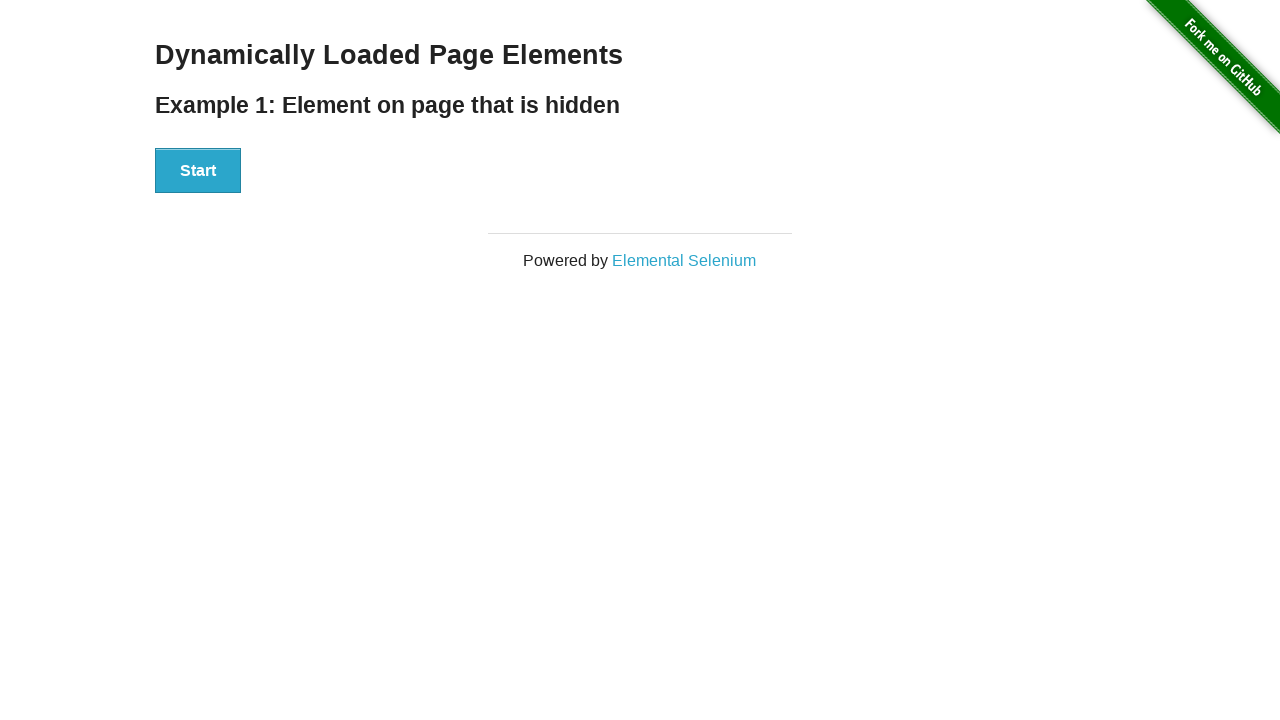

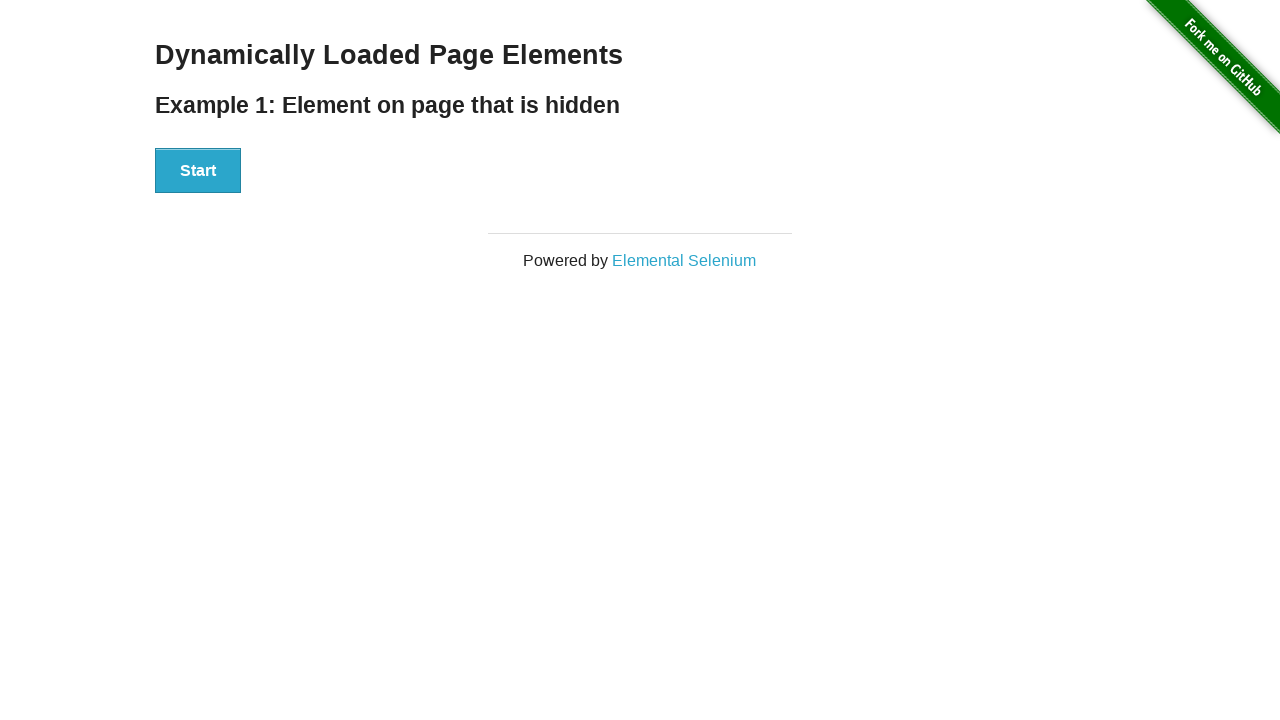